Navigates to Maltapark website, hovers over the Cars & Parts menu to reveal submenu, clicks on Cars category, and verifies the page title

Starting URL: https://www.maltapark.com/

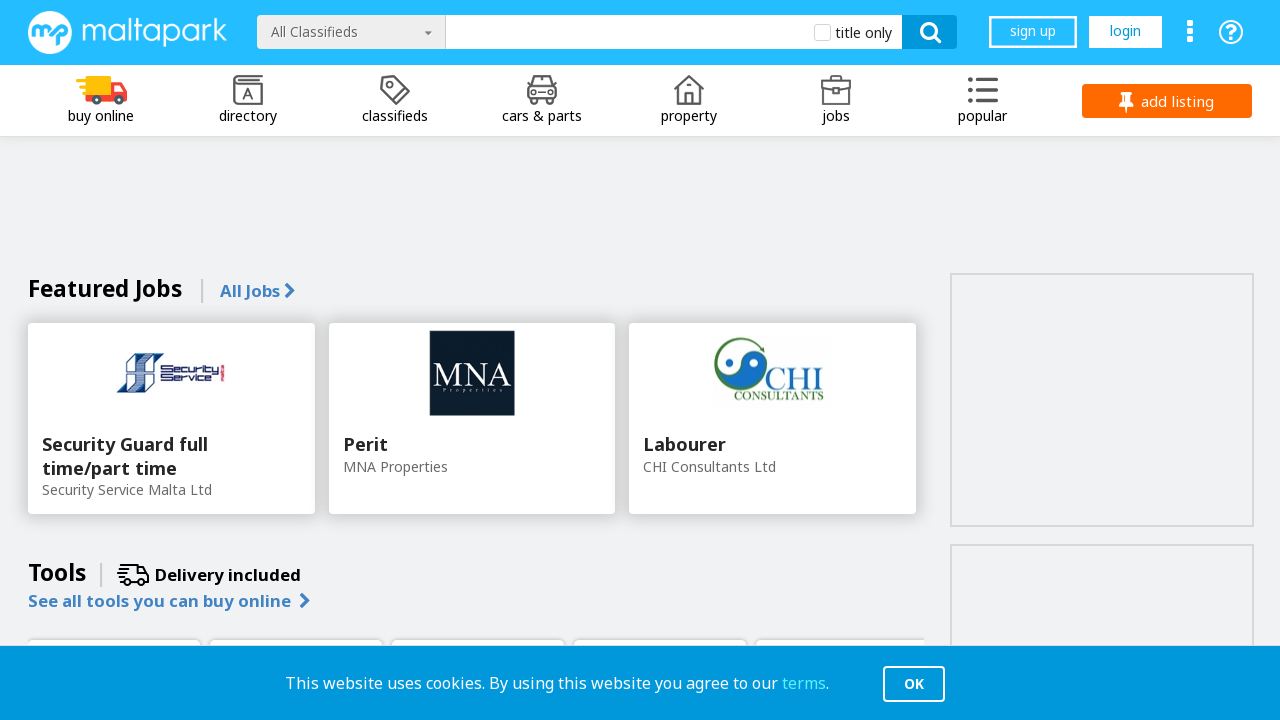

Hovered over Cars & Parts menu to reveal submenu at (542, 99) on xpath=//html/body/div/header/div[2]/div/div/ul/li[4]/a
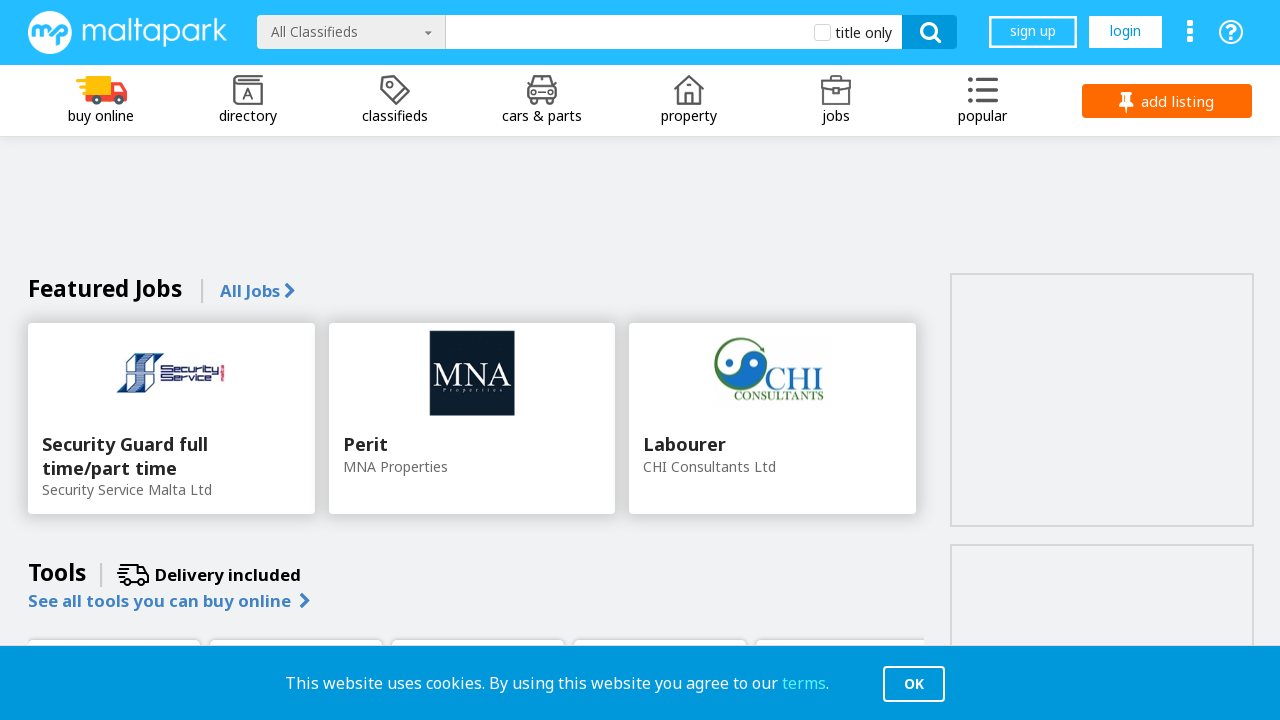

Clicked on Cars category in the dropdown at (616, 167) on xpath=//html/body/div/header/div[2]/div/div/ul/li[4]/ul/li[2]/a
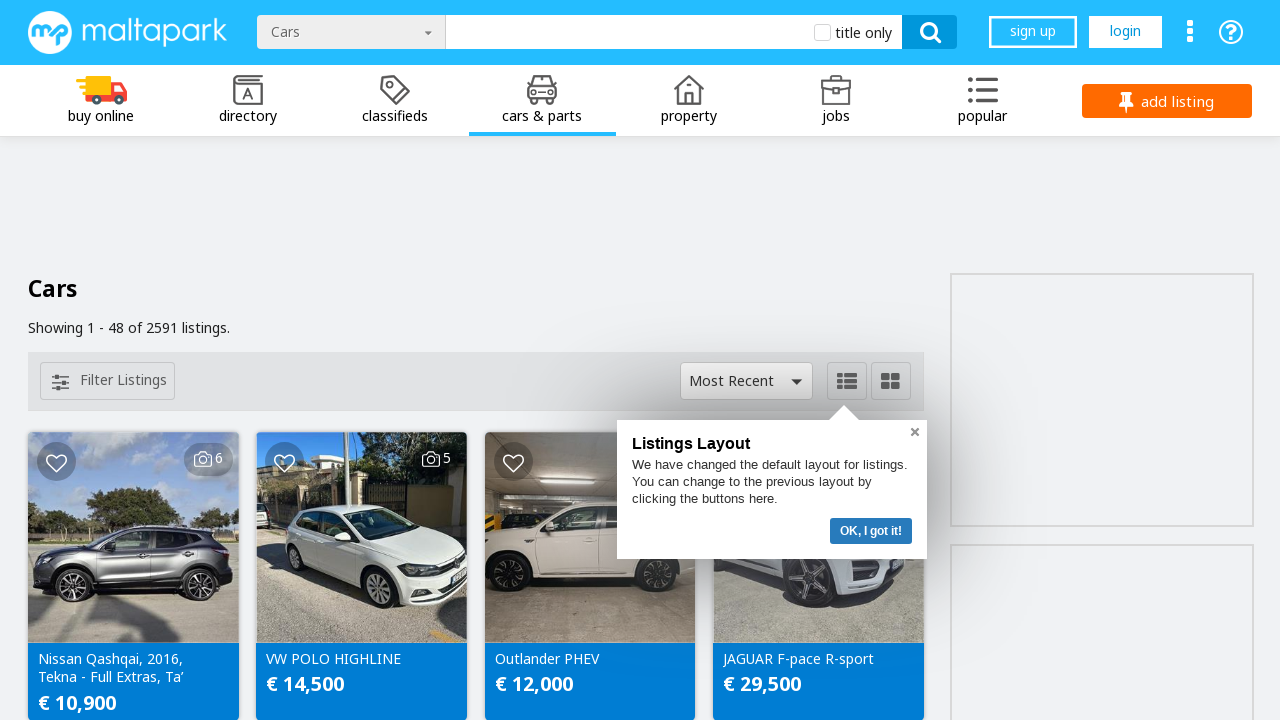

Waited for page to load (domcontentloaded)
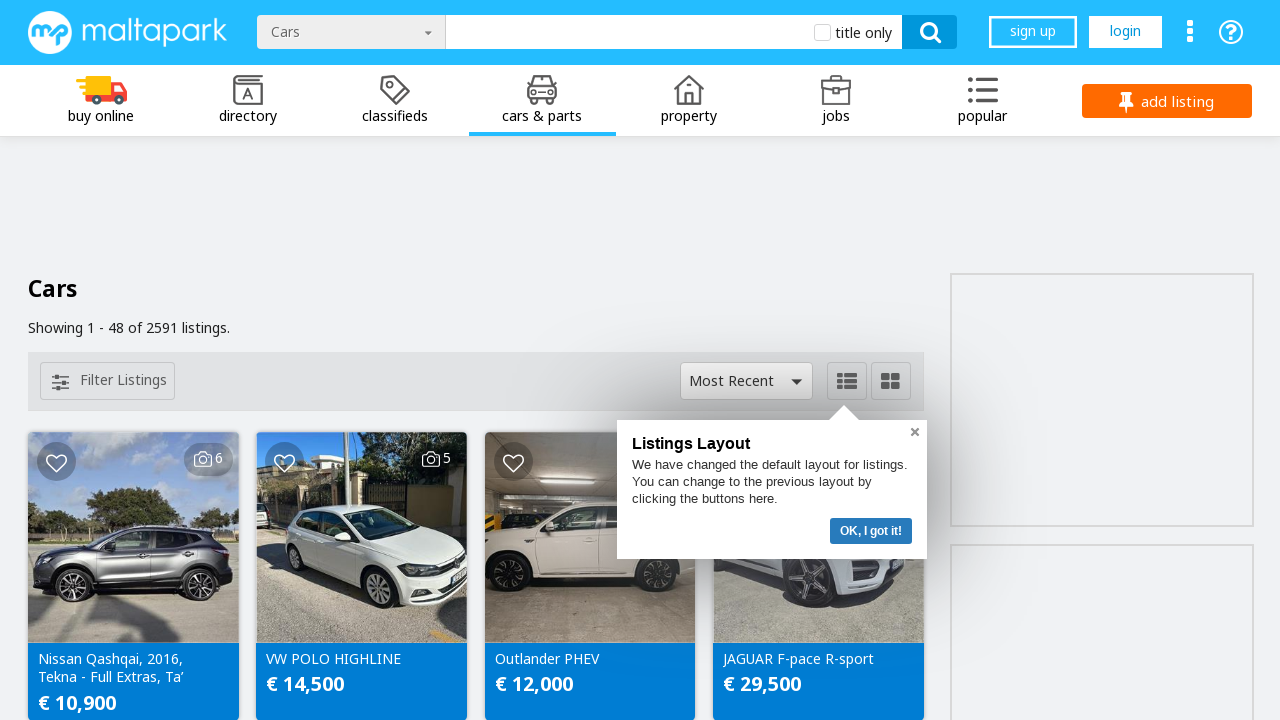

Verified page title is 'Cars | Maltapark'
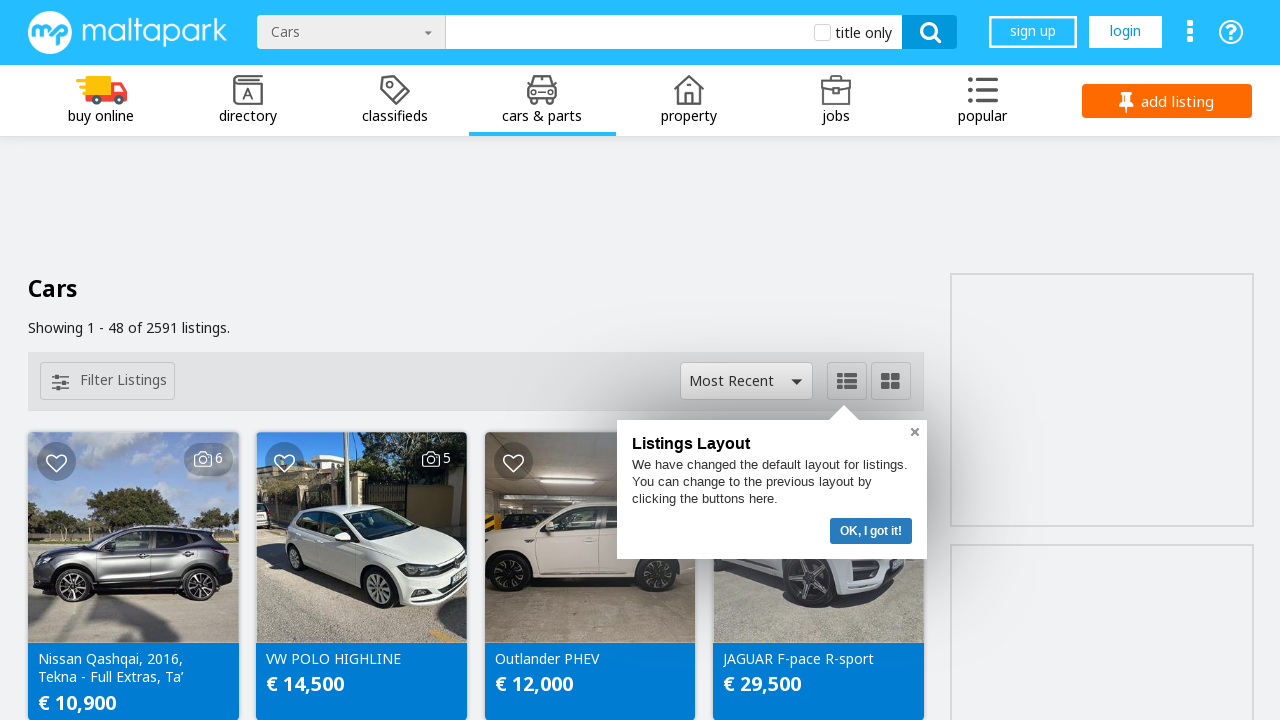

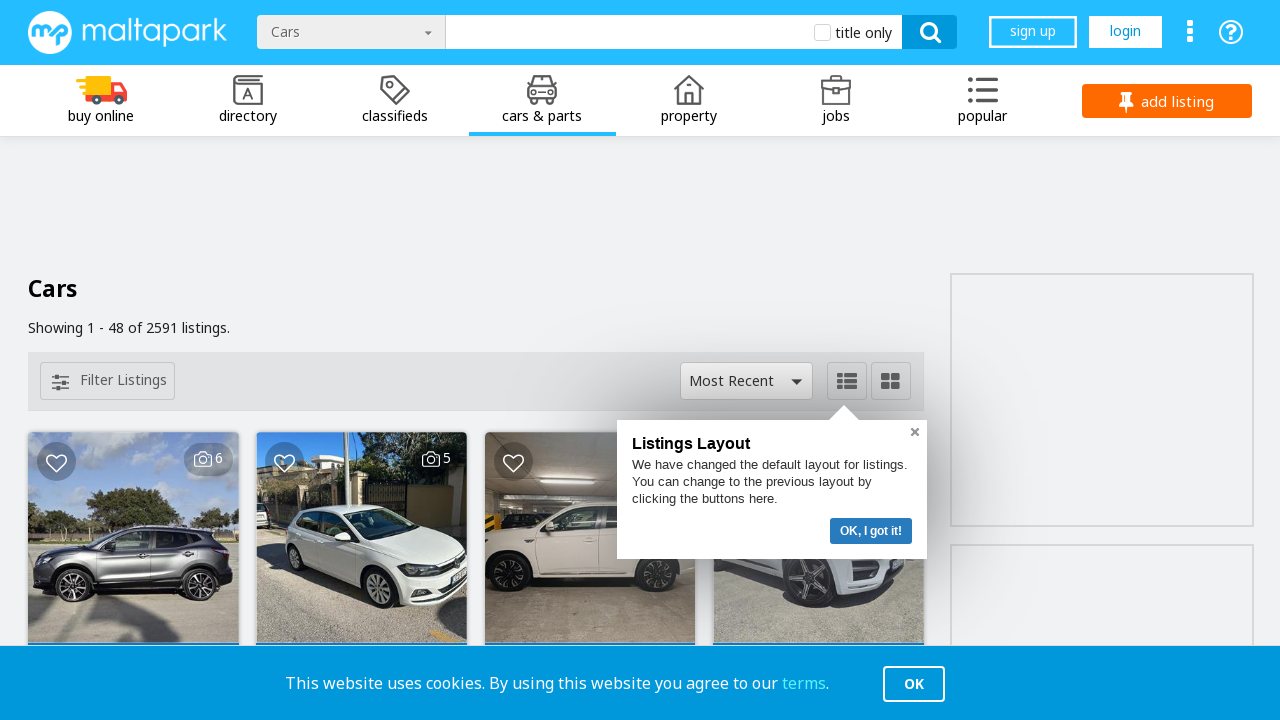